Tests dynamic page loading by clicking a Start button, waiting for content to load, and verifying that the "Hello World!" finish text appears after the loading bar disappears.

Starting URL: https://the-internet.herokuapp.com/dynamic_loading/2

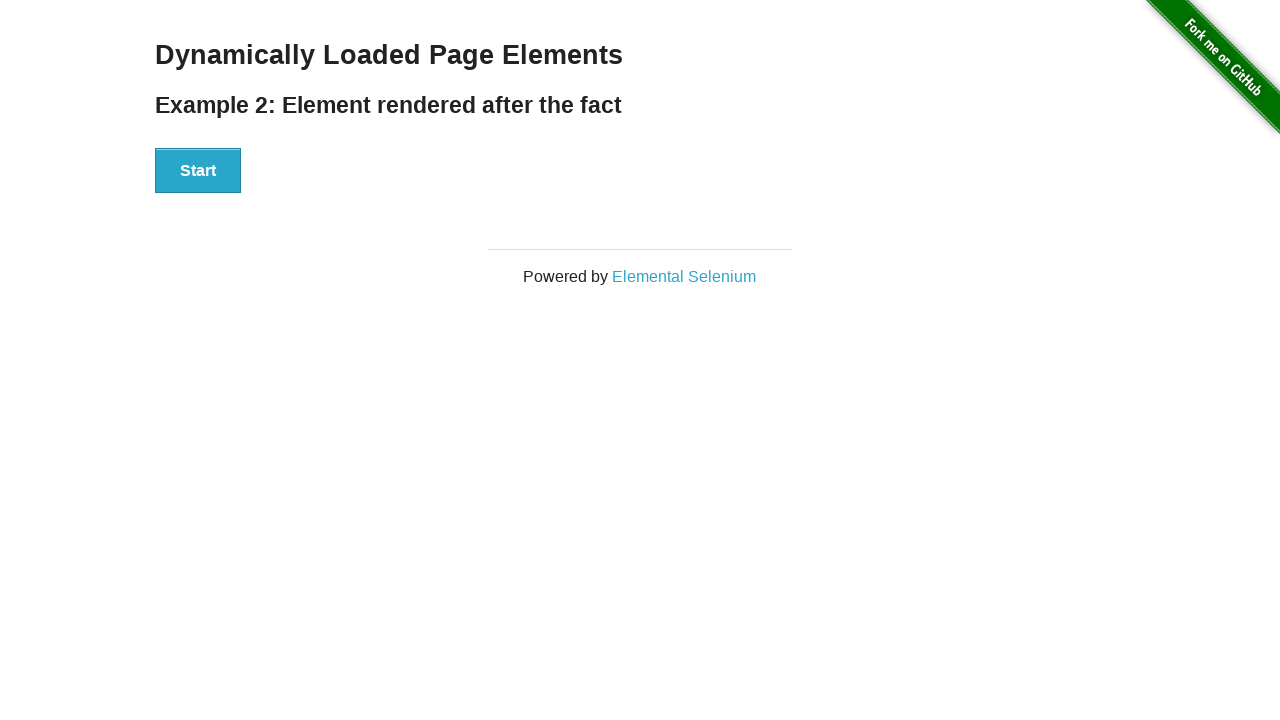

Clicked Start button to trigger dynamic loading at (198, 171) on #start button
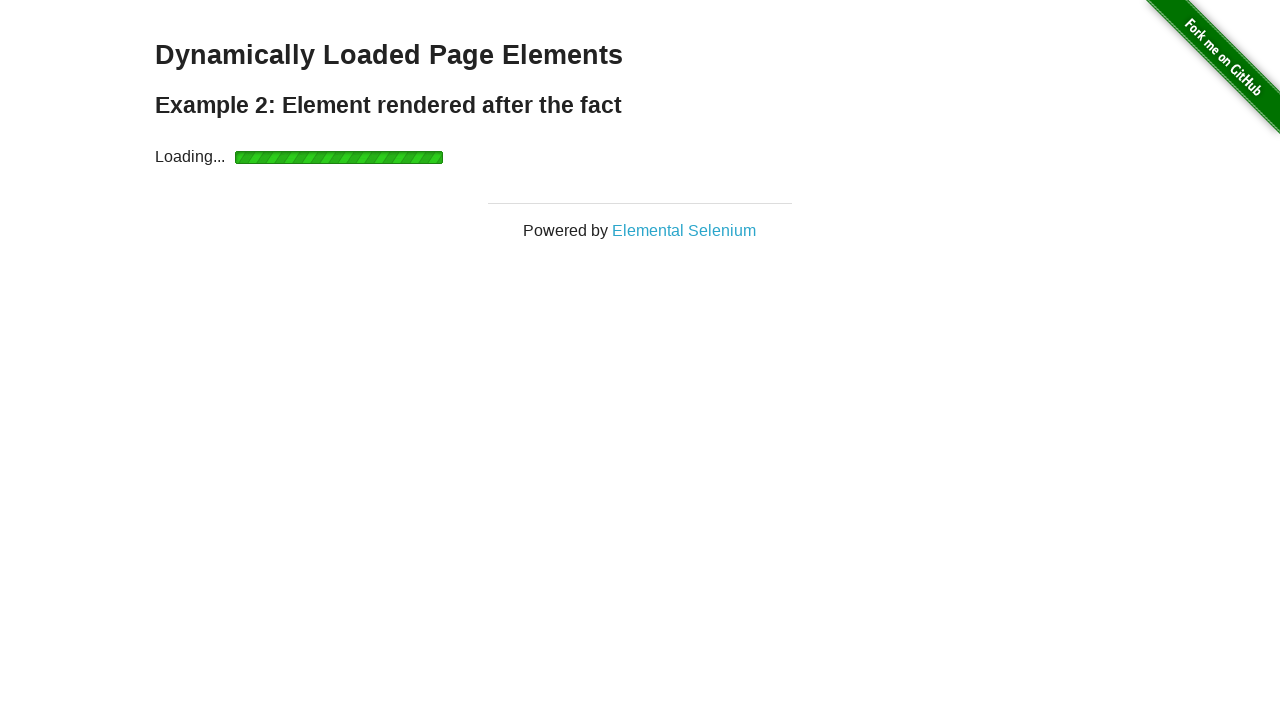

Waited for loading bar to disappear and finish text to appear
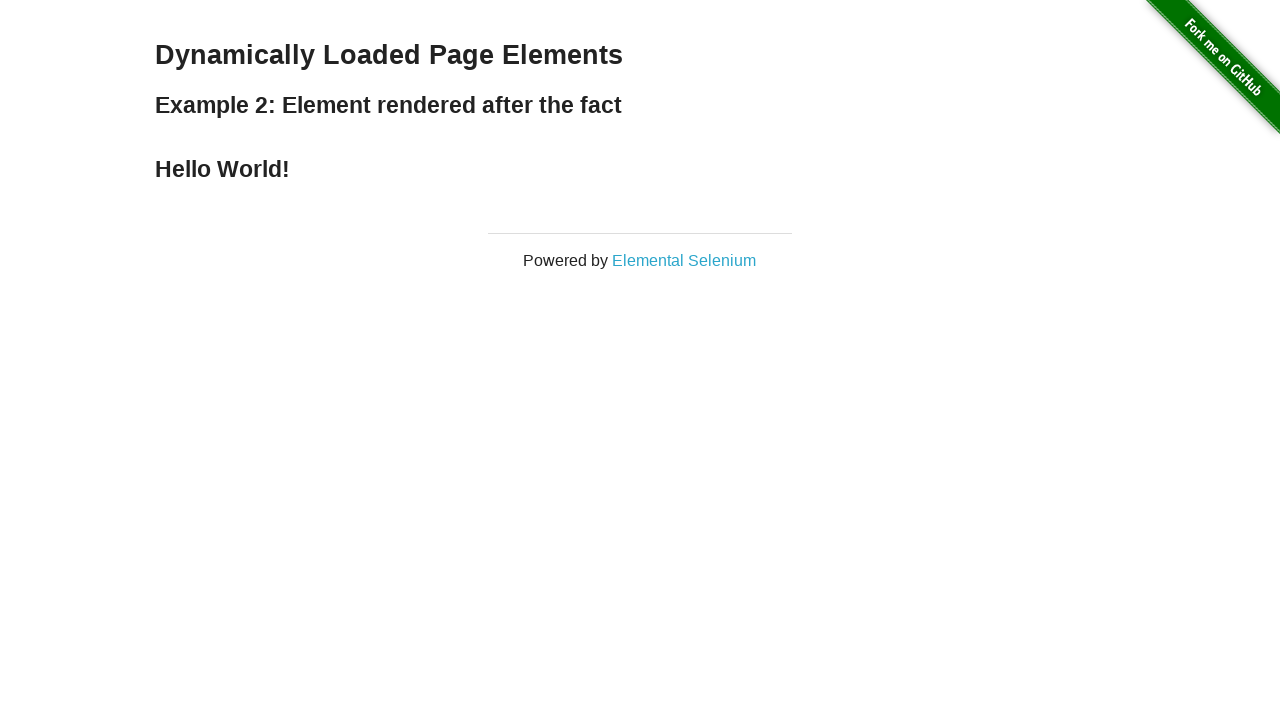

Verified 'Hello World!' finish text is visible on the page
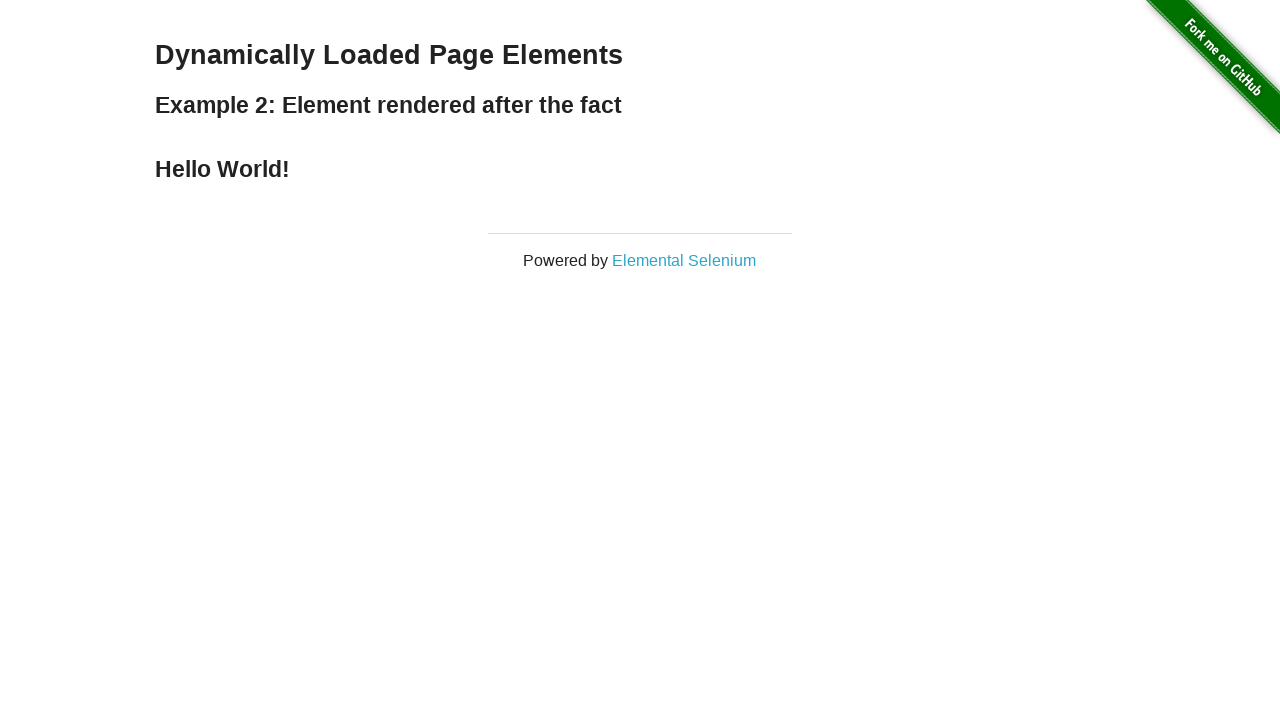

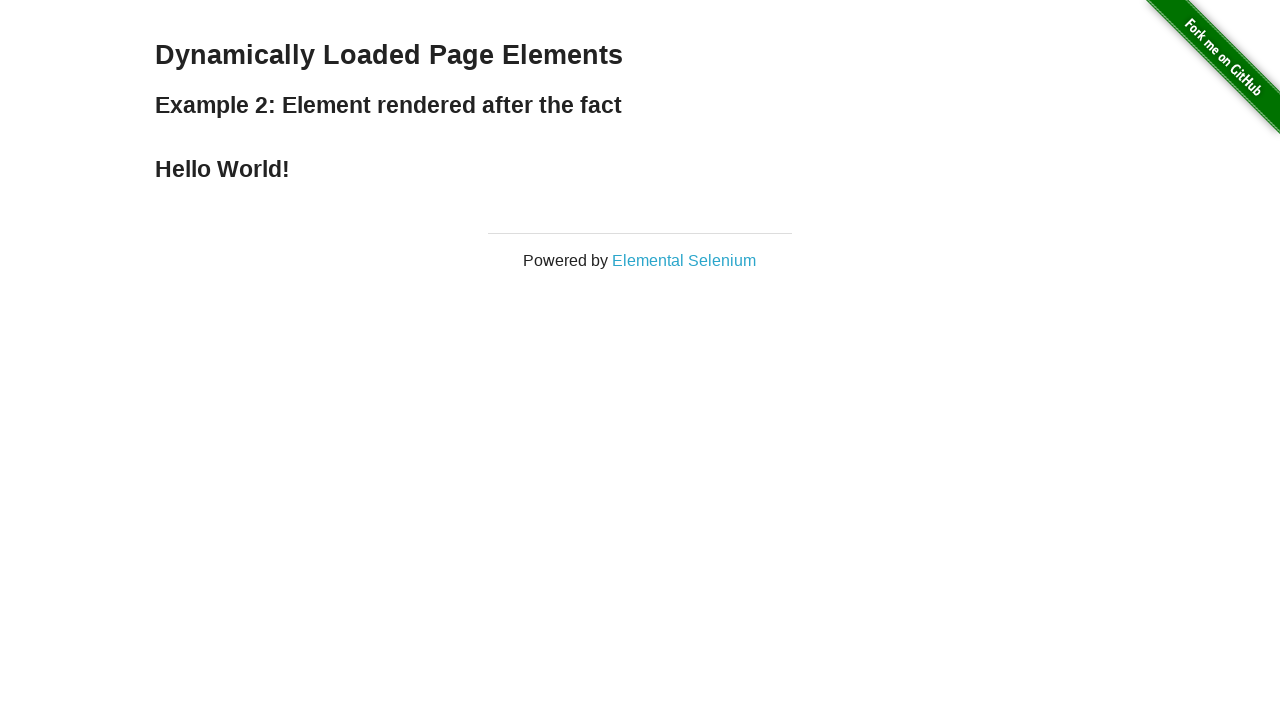